Tests touch interaction on sketchtoy.com by performing a single tap on the "New sketch" button

Starting URL: https://sketchtoy.com/

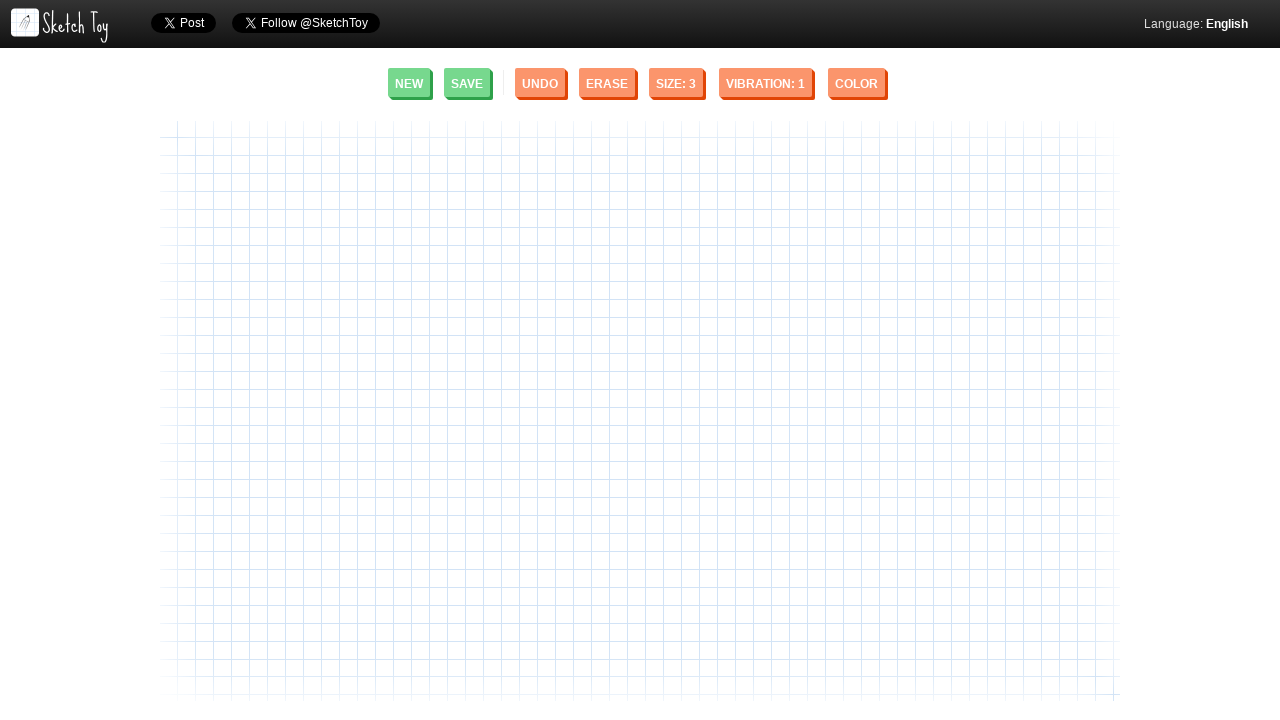

Performed touch interaction by clicking 'New sketch' button on sketchtoy.com at (408, 82) on div[title='New sketch']
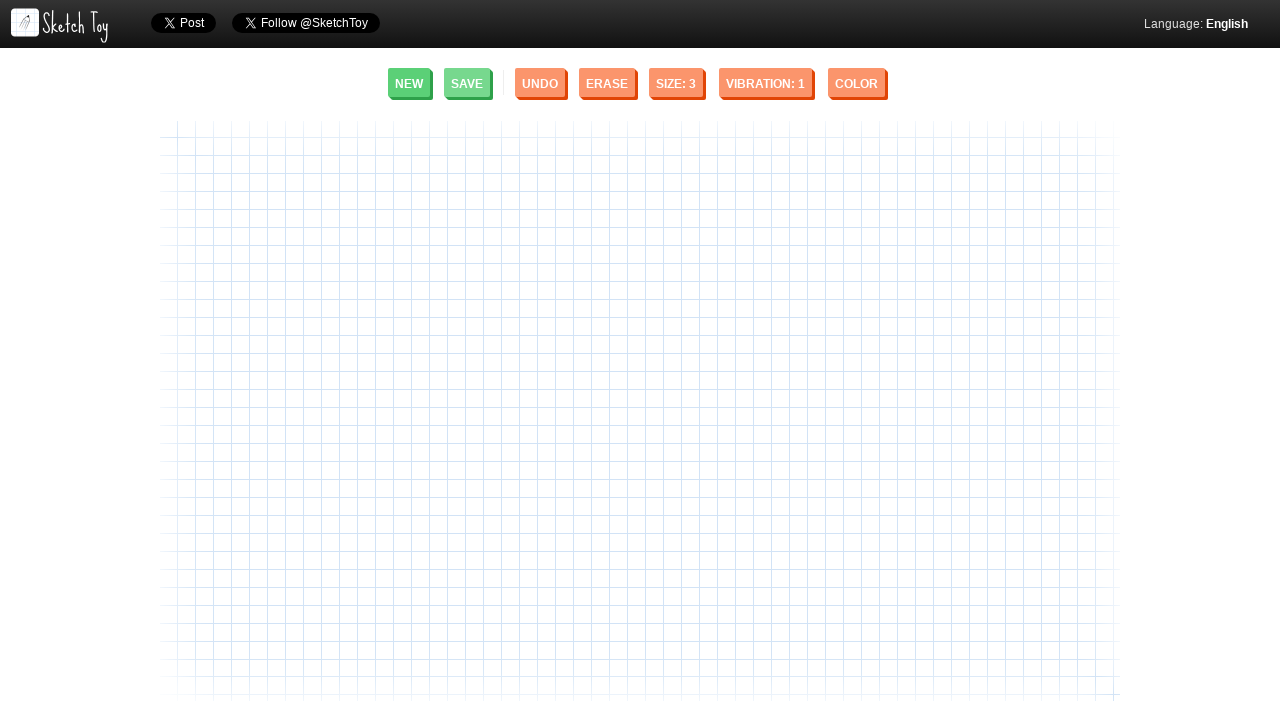

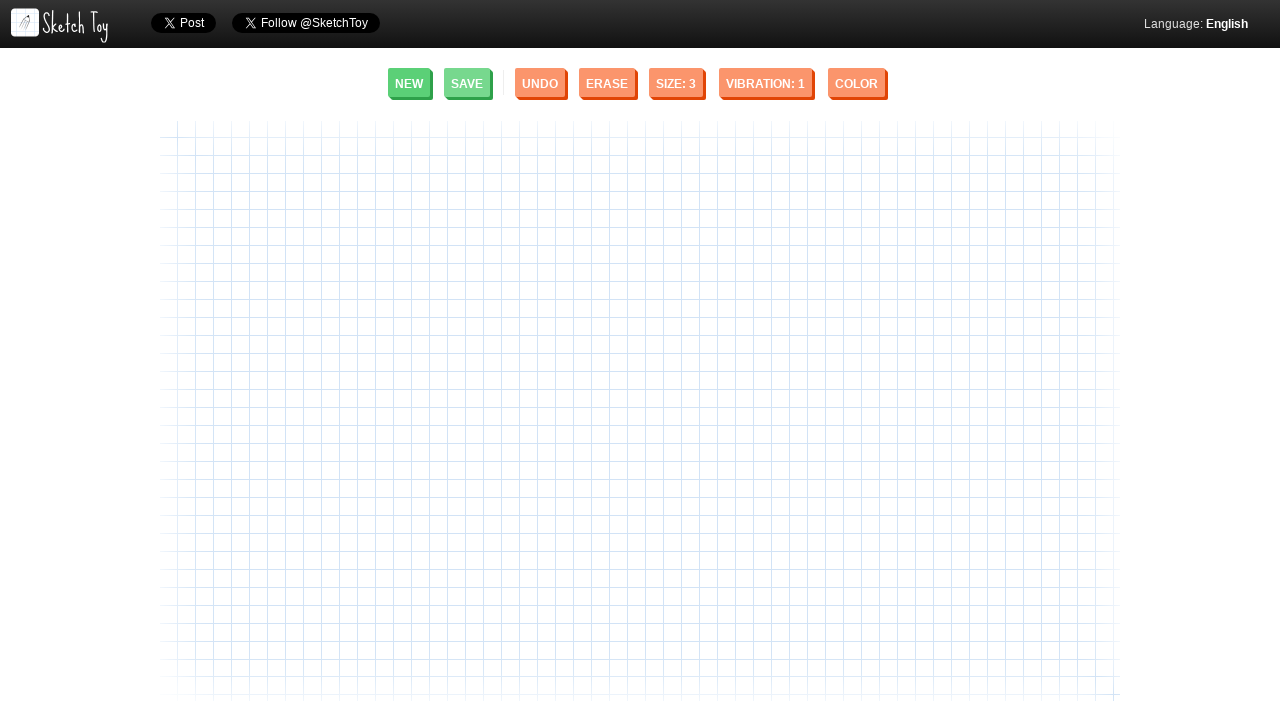